Tests JavaScript prompt alert handling by navigating to the JavaScript Alerts page, triggering a prompt, entering text, and accepting the alert.

Starting URL: https://the-internet.herokuapp.com/

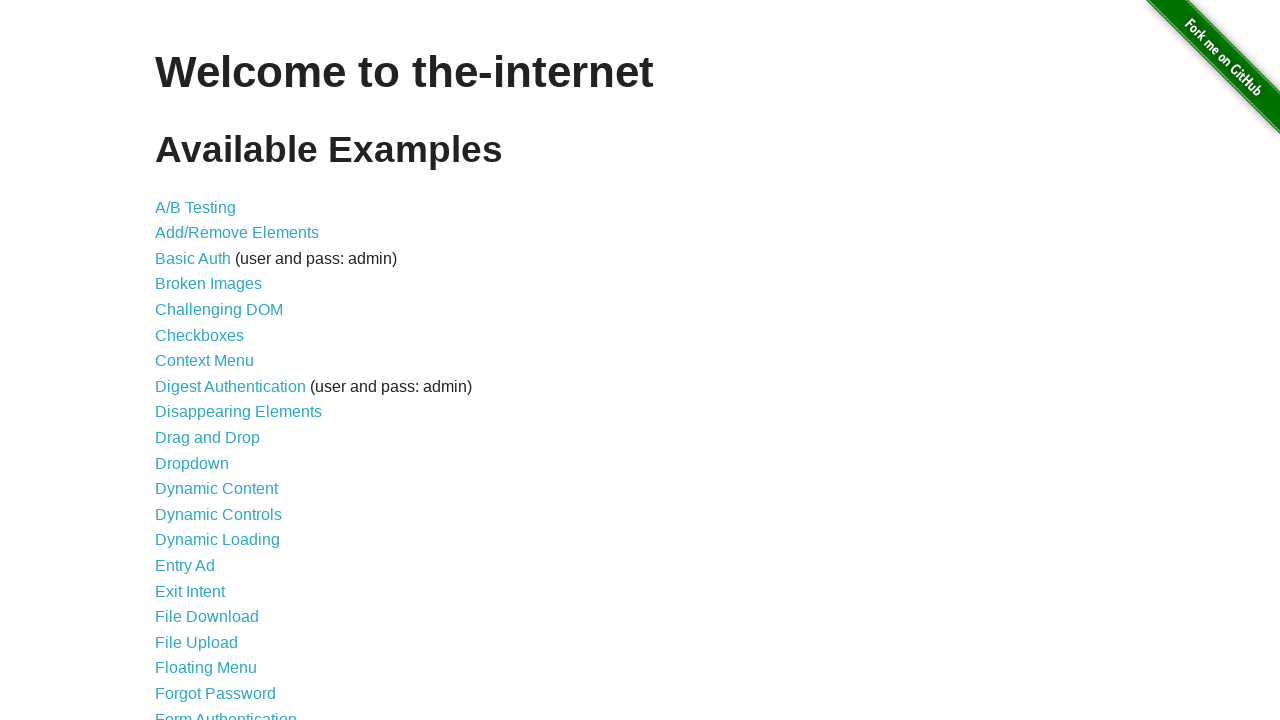

Clicked on JavaScript Alerts link at (214, 361) on a[href='/javascript_alerts']
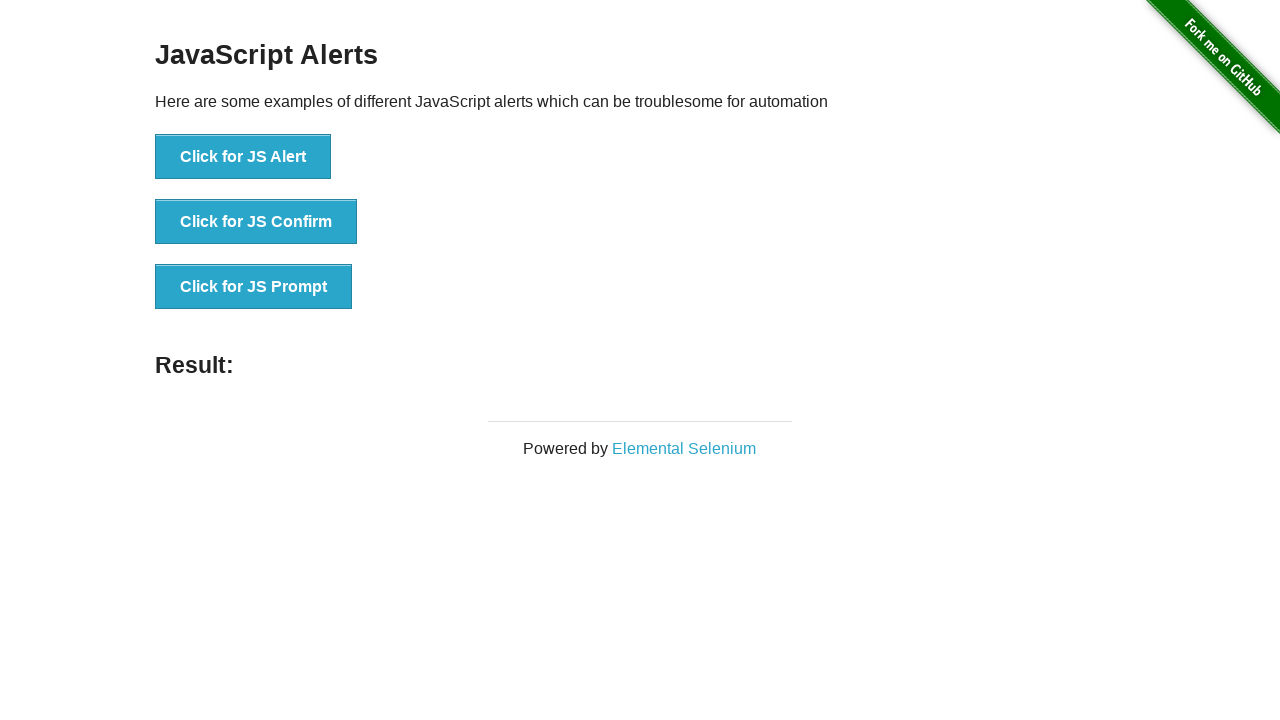

Set up dialog handler for JavaScript prompt
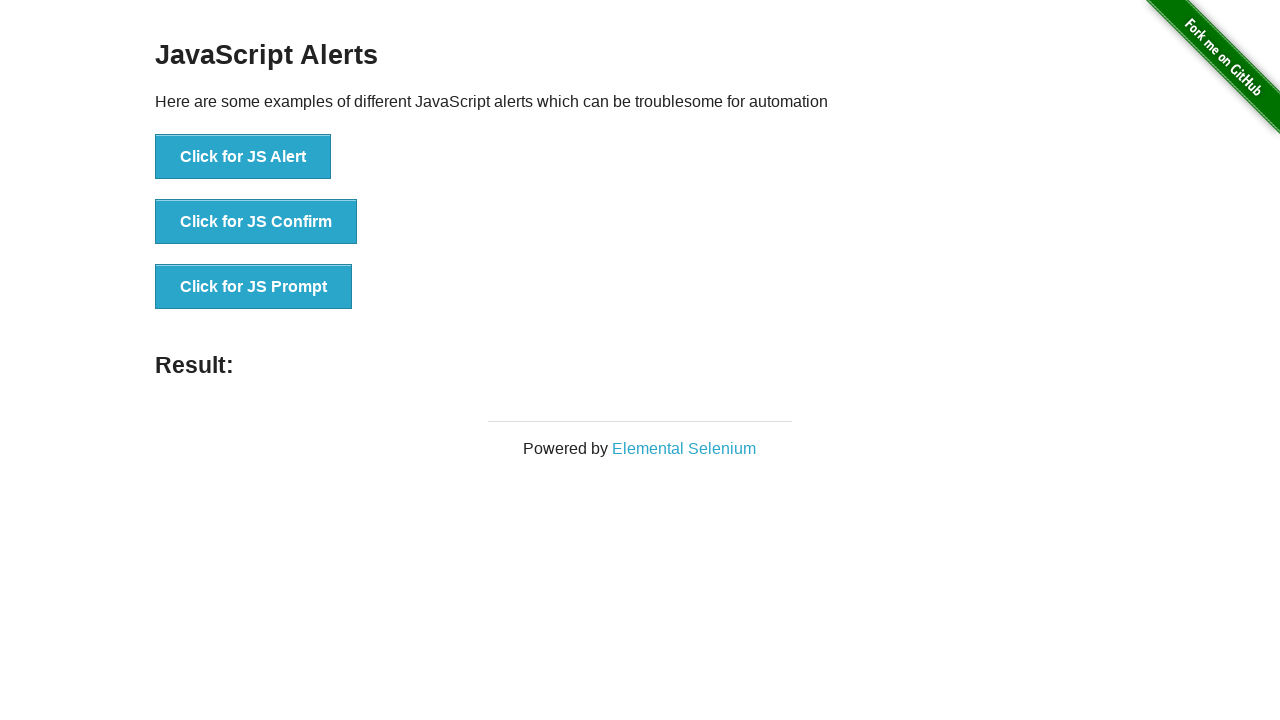

Clicked button to trigger JavaScript prompt alert at (254, 287) on button[onclick='jsPrompt()']
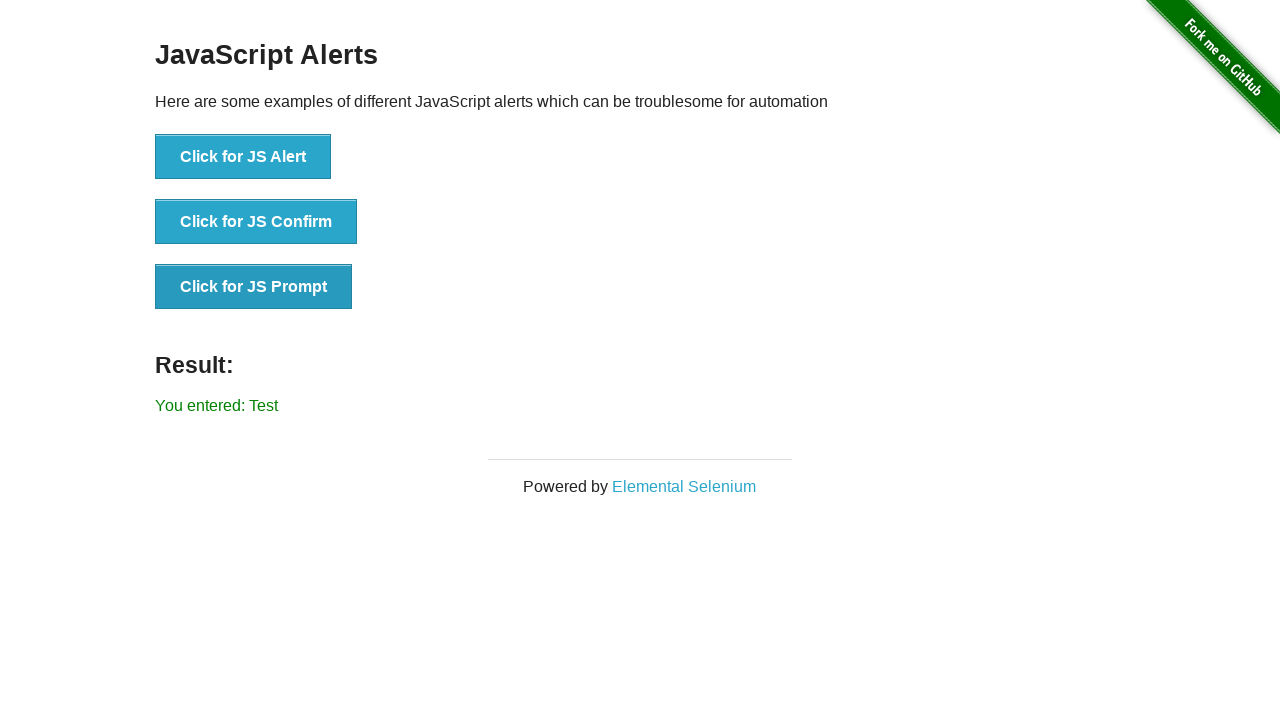

Result element appeared after prompt handling
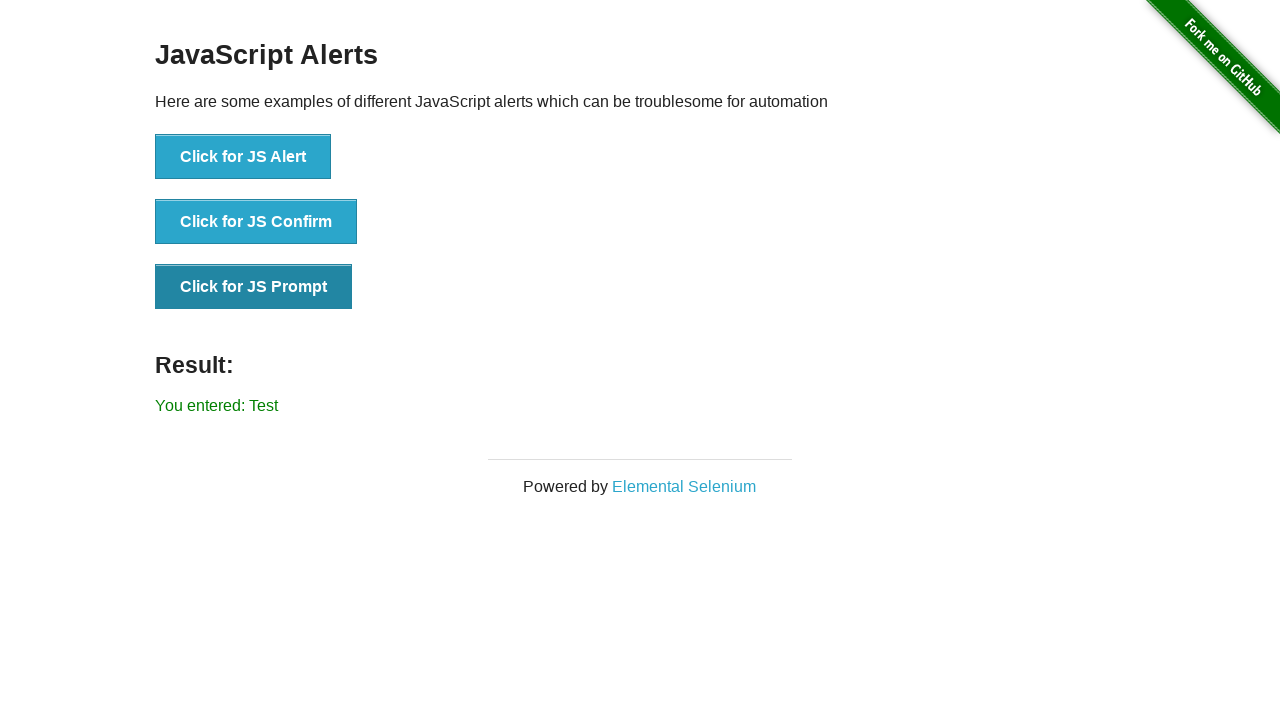

Retrieved result text: You entered: Test
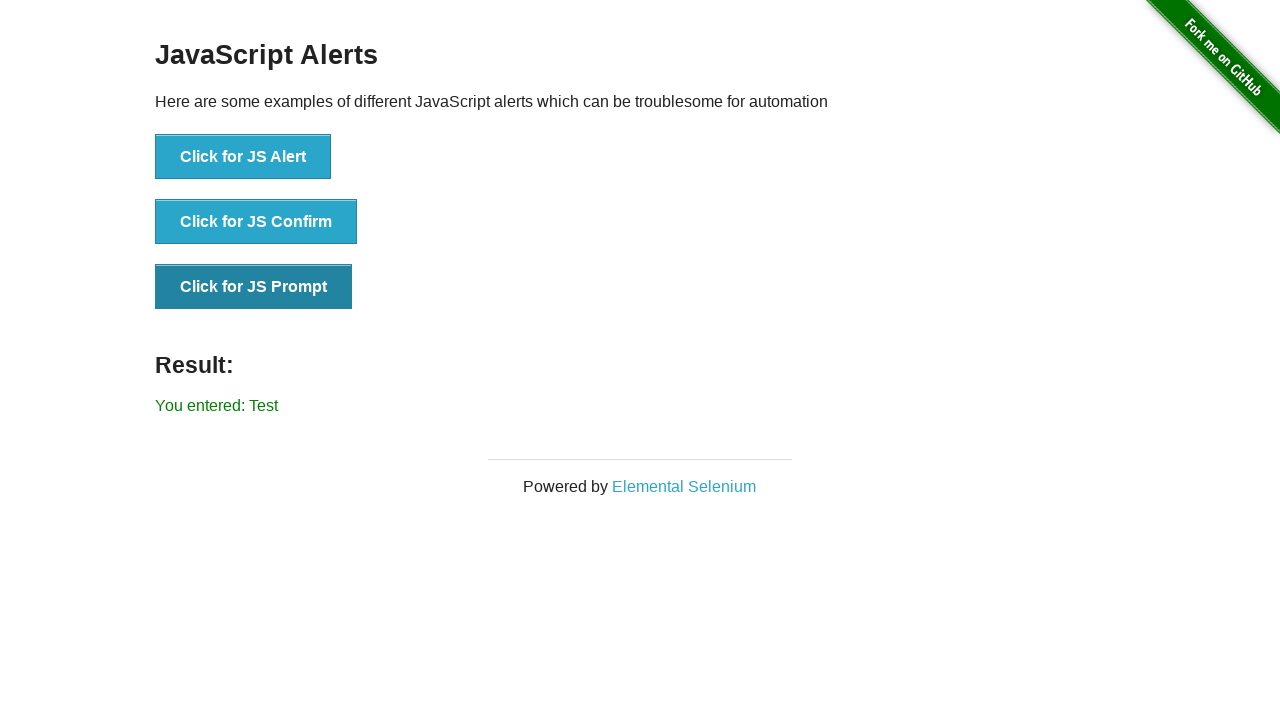

Printed result text to console
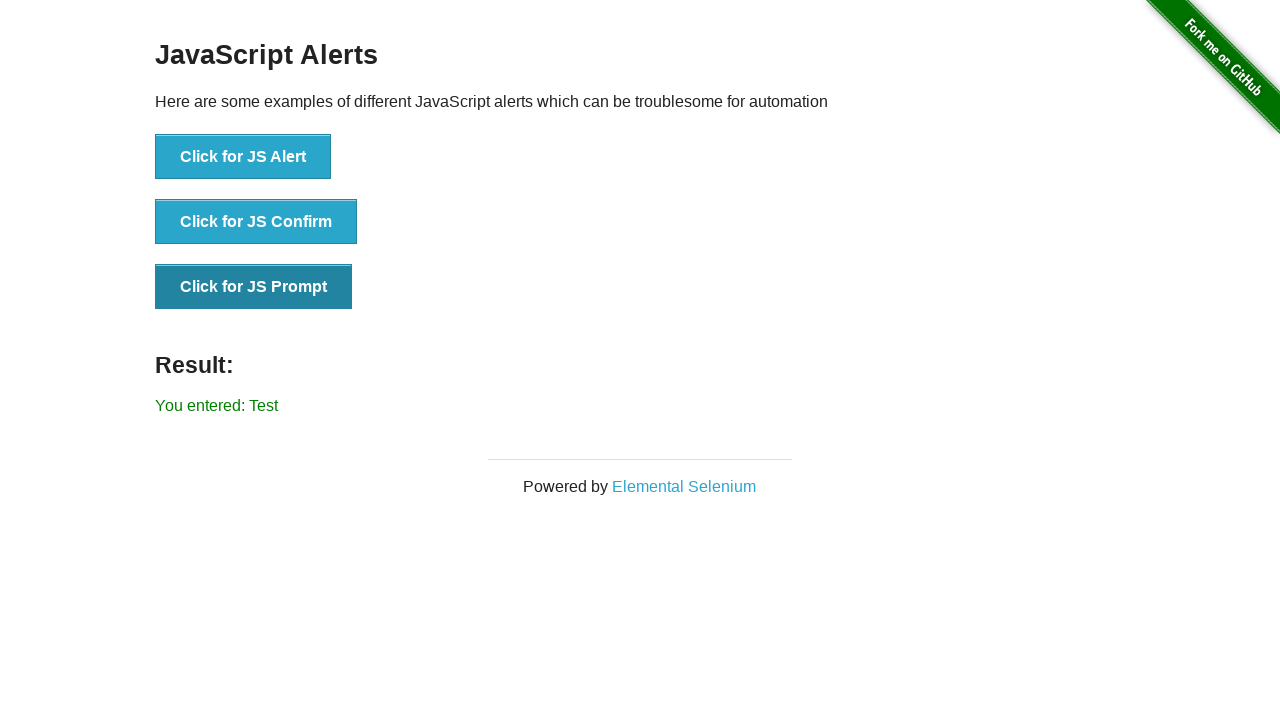

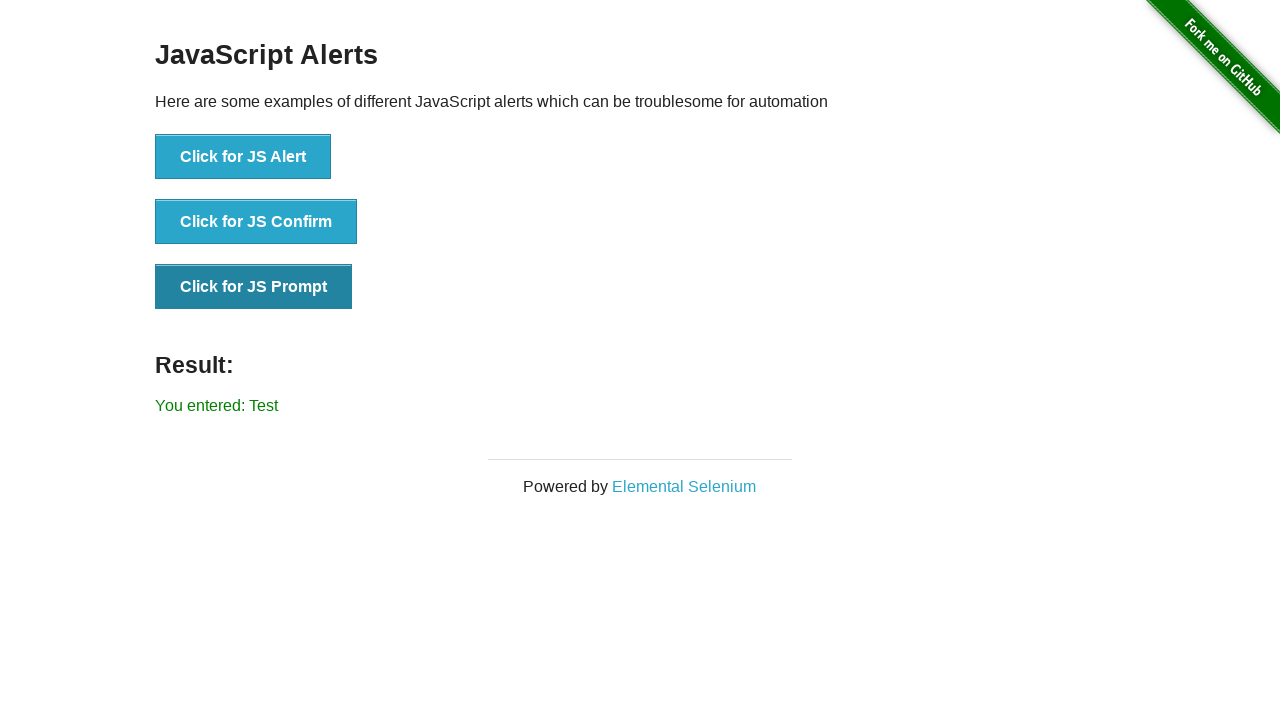